Navigates to an Angular demo application and clicks on the library button to test navigation functionality

Starting URL: https://rahulshettyacademy.com/angularAppdemo

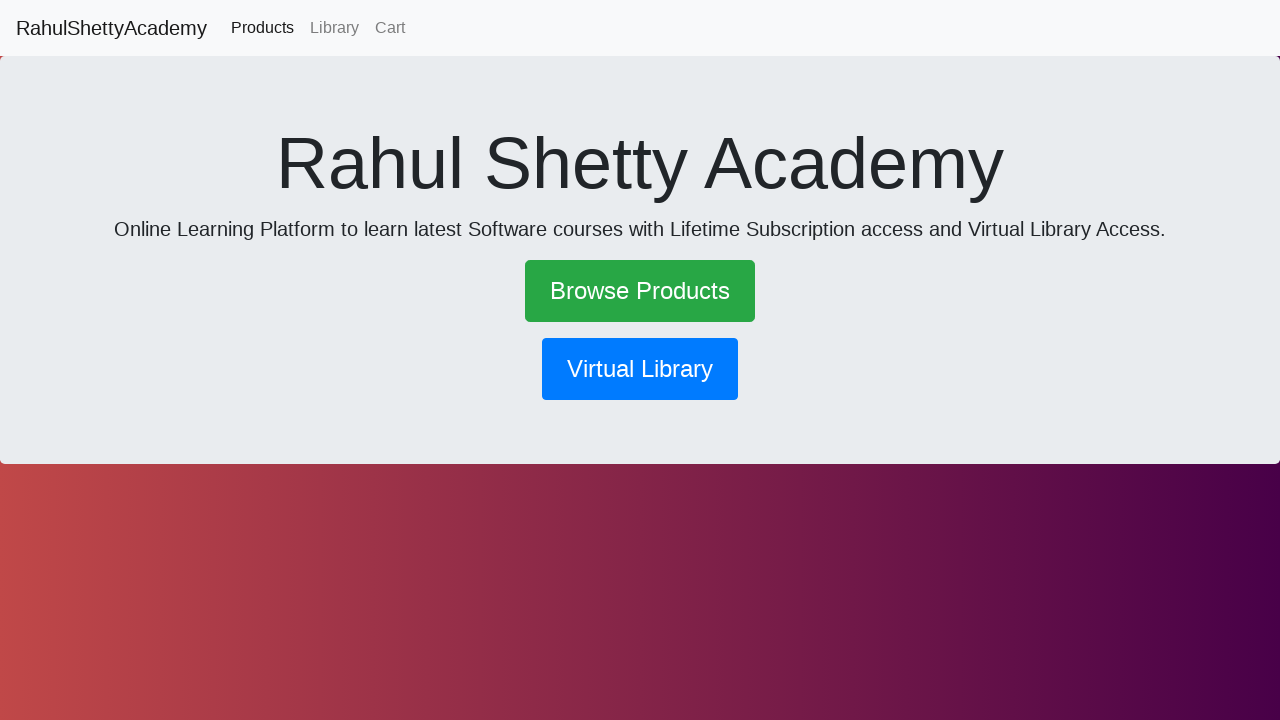

Clicked on the library button to navigate at (640, 369) on button[routerlink*='library']
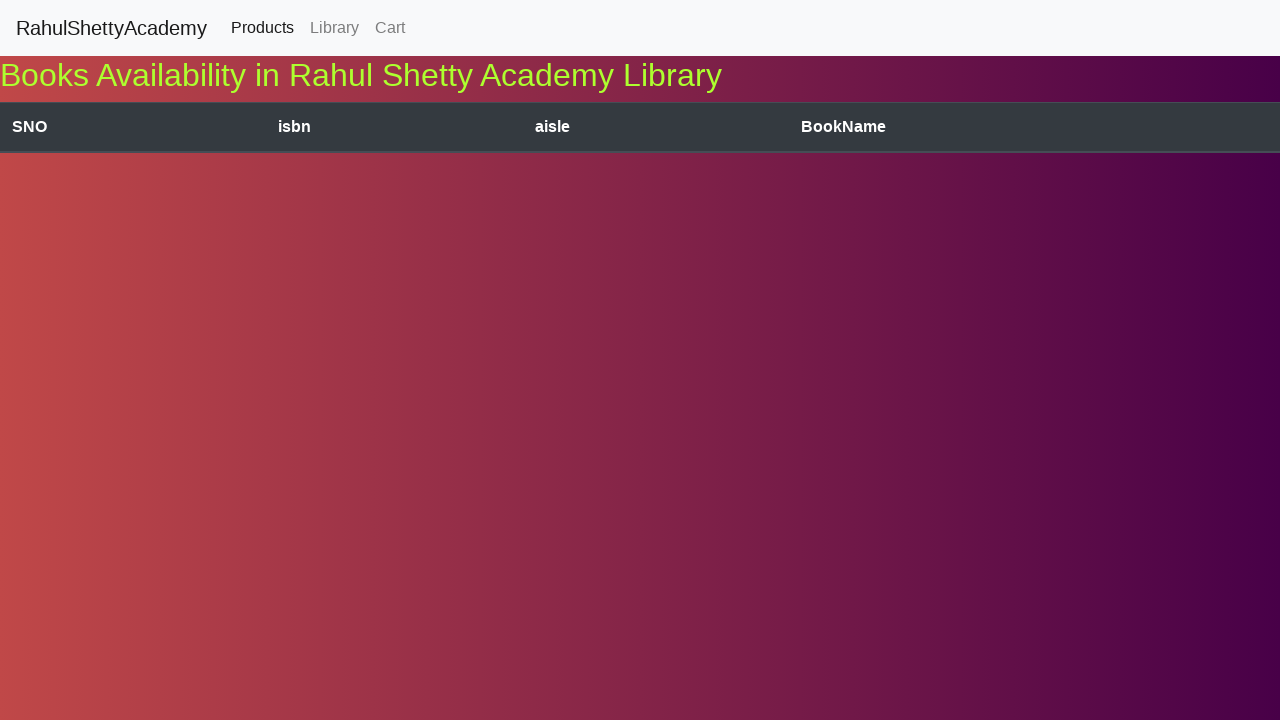

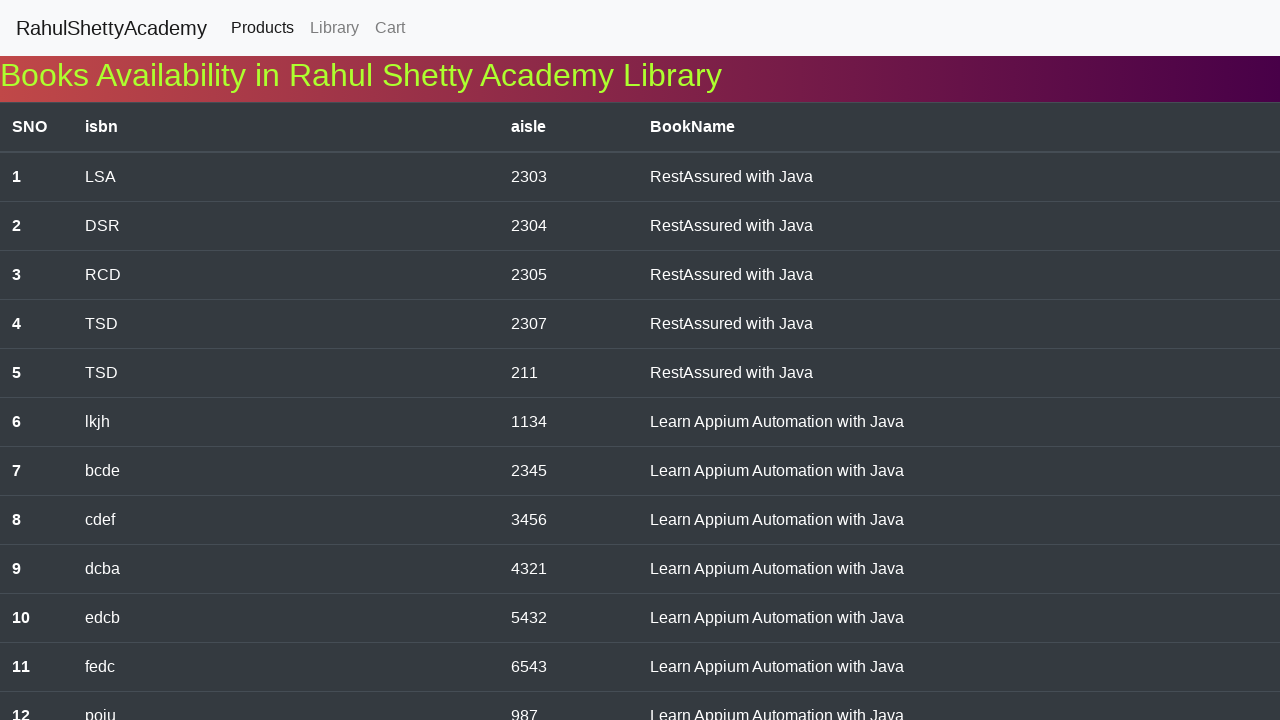